Verifies that the login form element is present and visible on the page

Starting URL: https://userinyerface.com/game.html

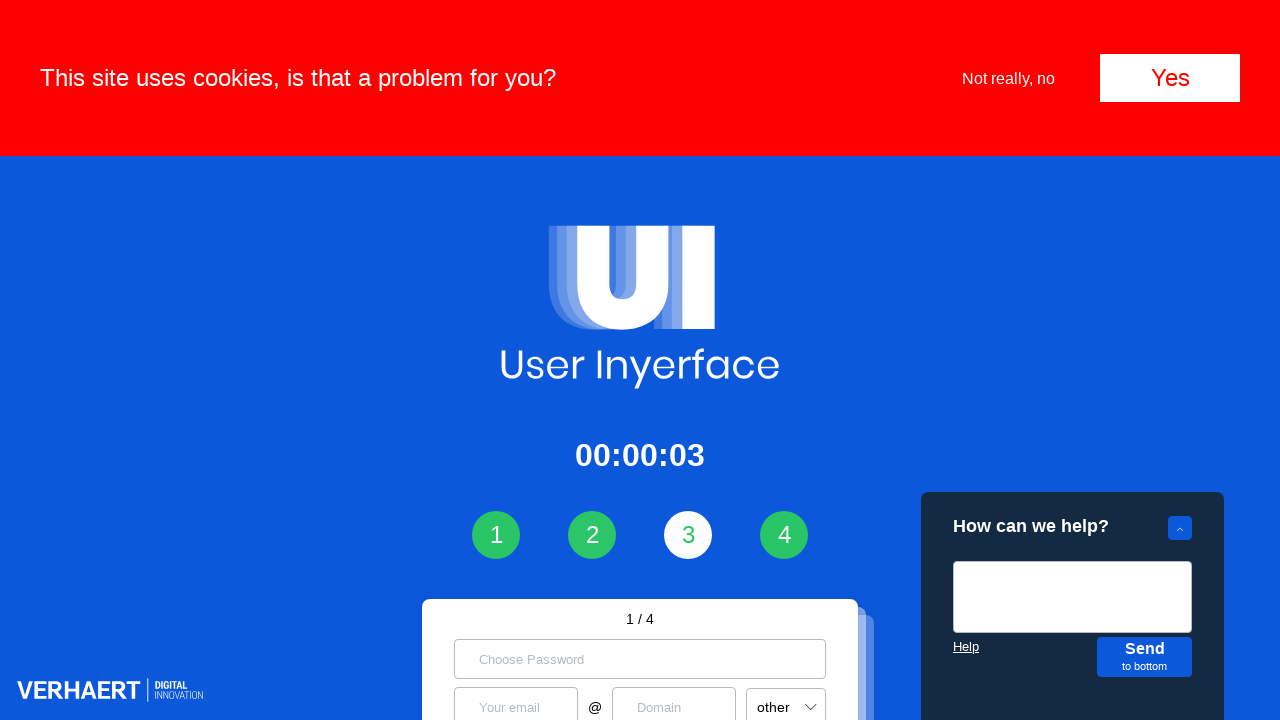

Waited for login form to be visible
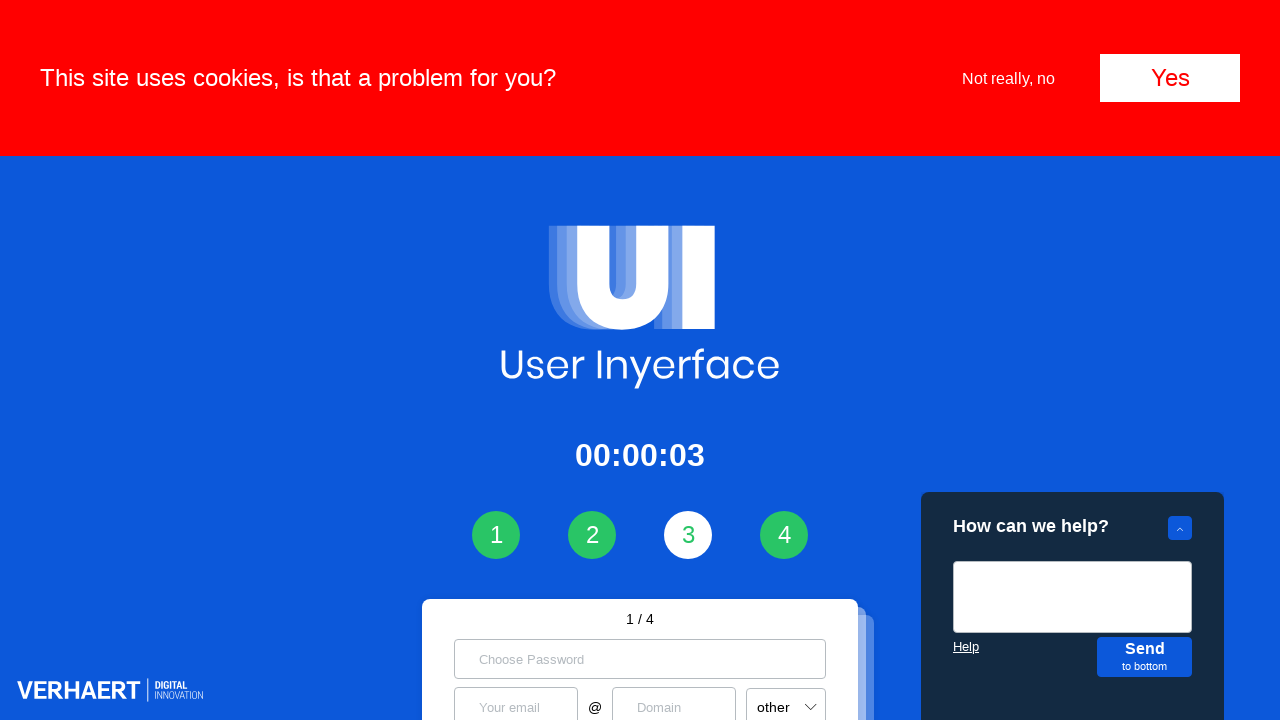

Located login form element
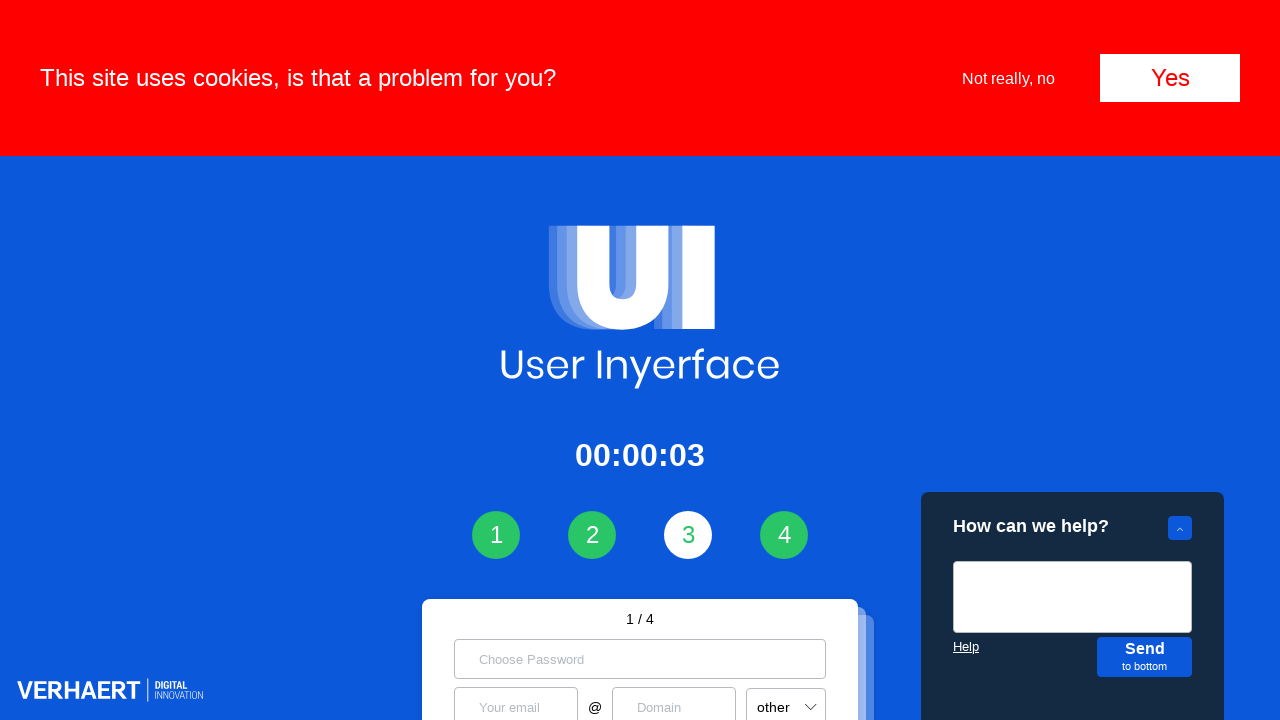

Verified login form is visible on page
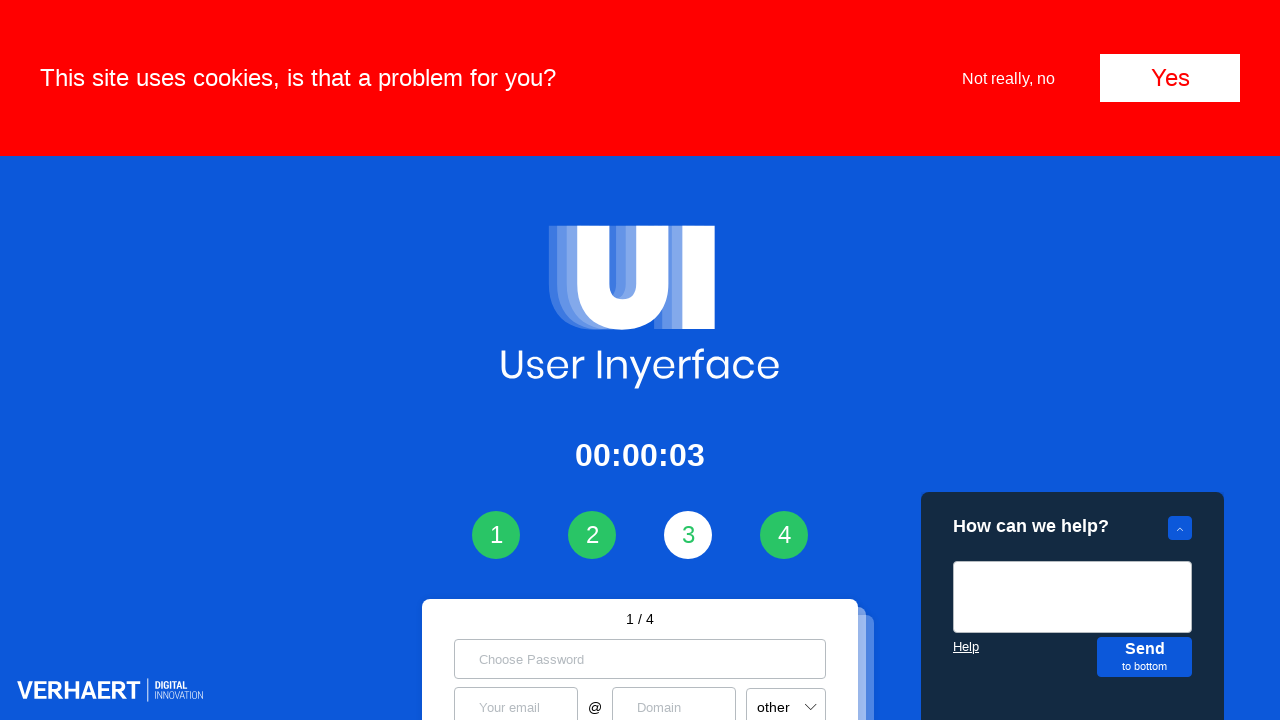

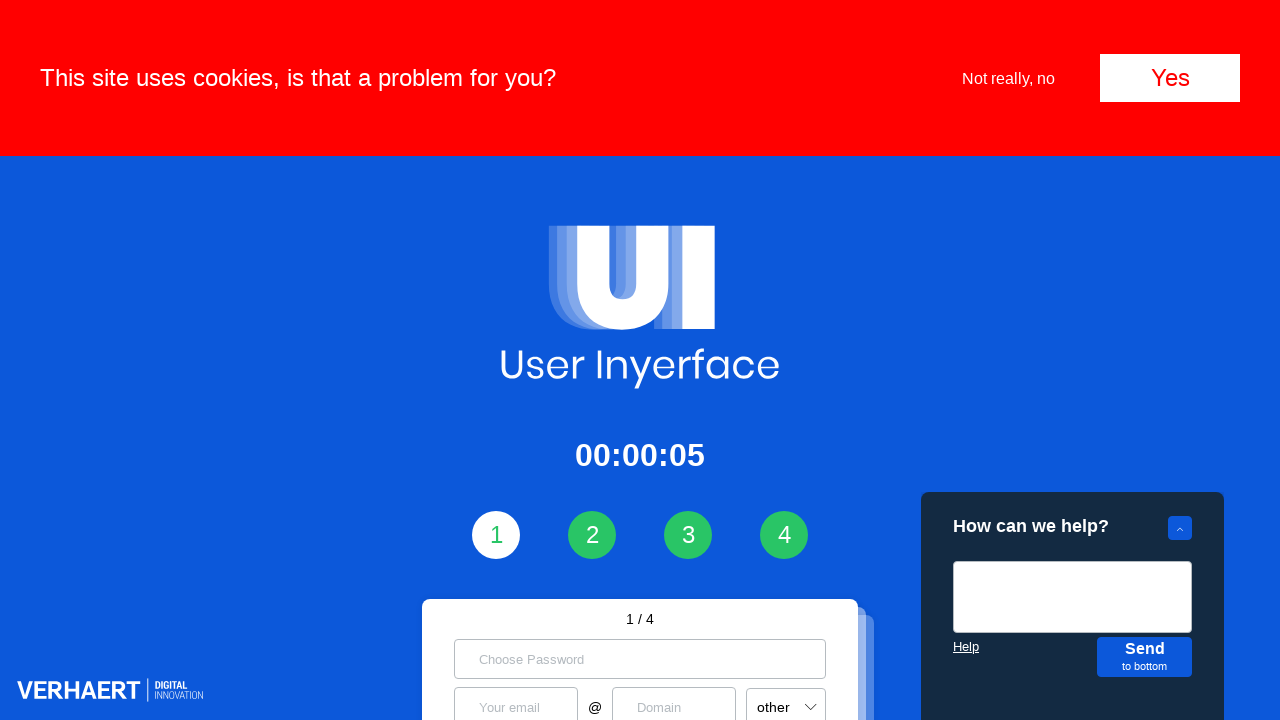